Tests file download functionality by clicking a download button on the page

Starting URL: https://www.leafground.com/file.xhtml

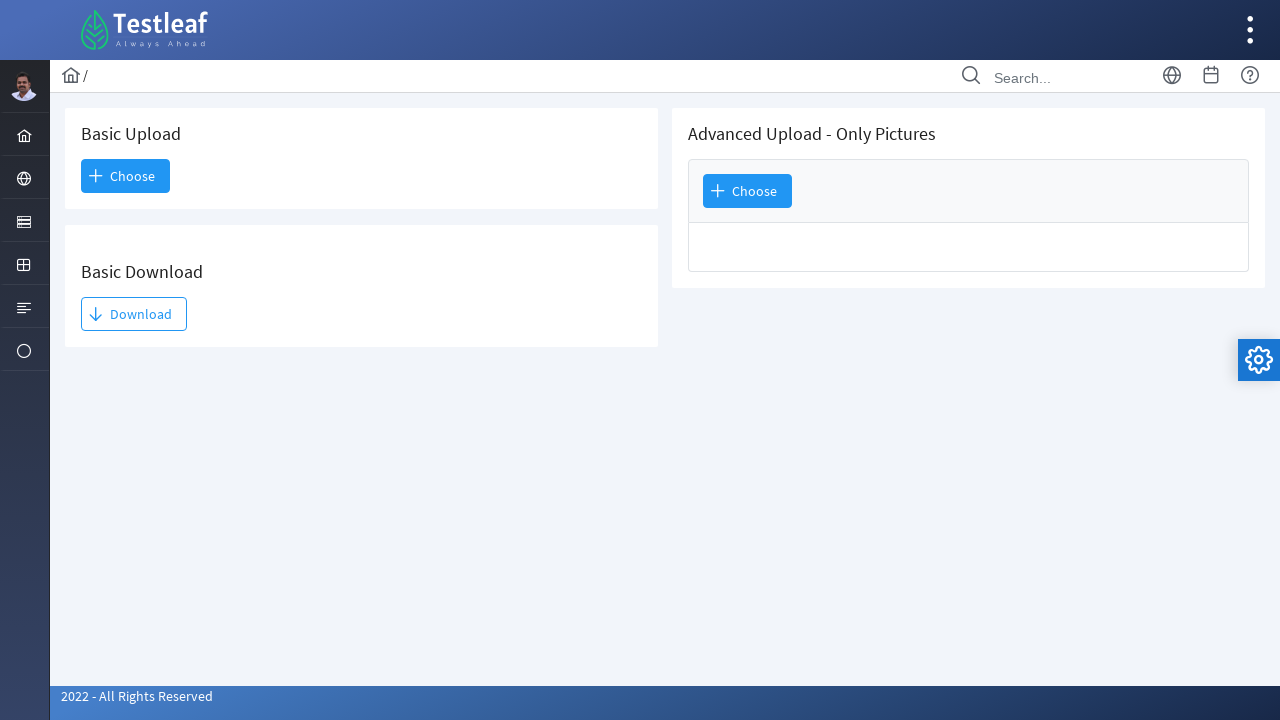

Clicked download button to initiate file download at (134, 314) on button[name='j_idt93:j_idt95']
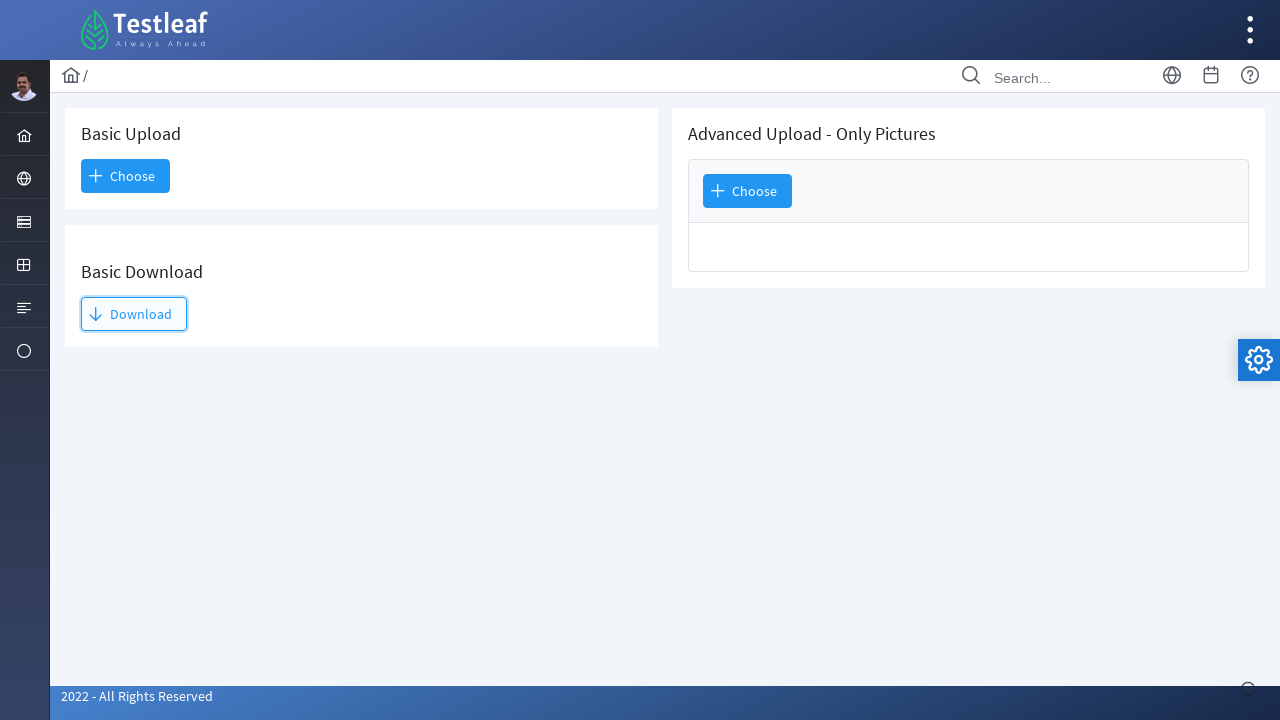

Waited 1 second for download to start
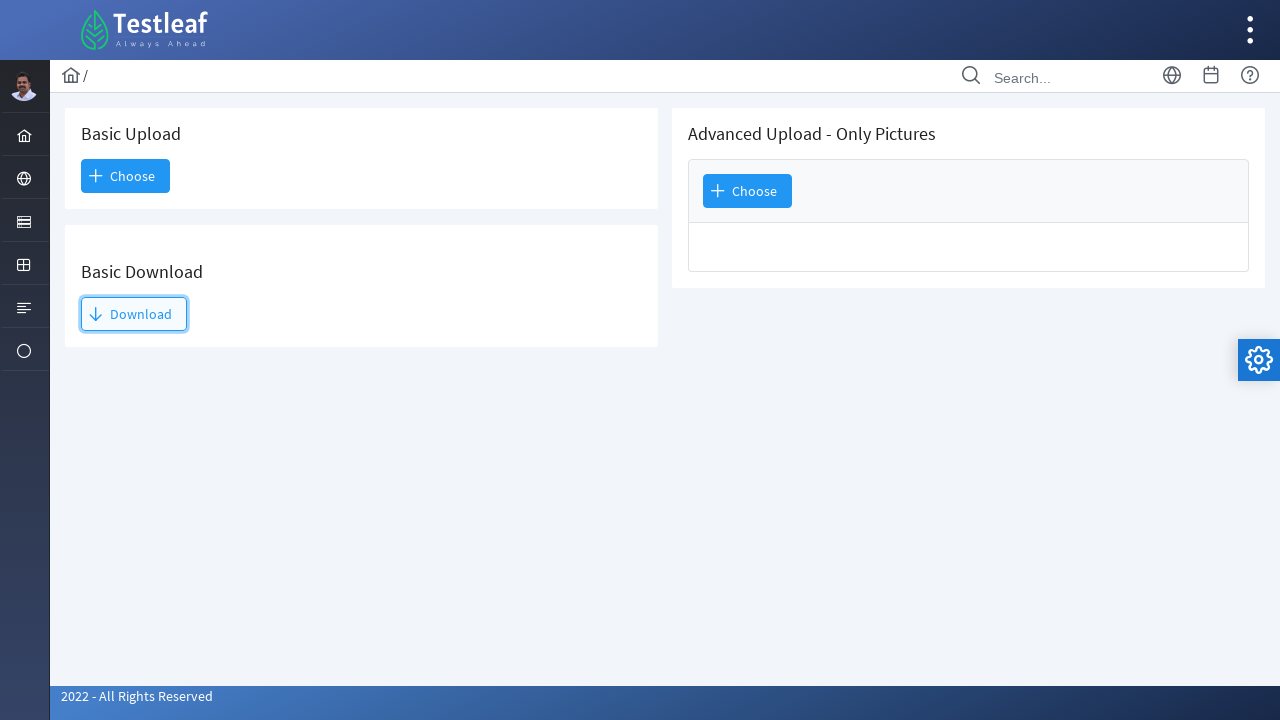

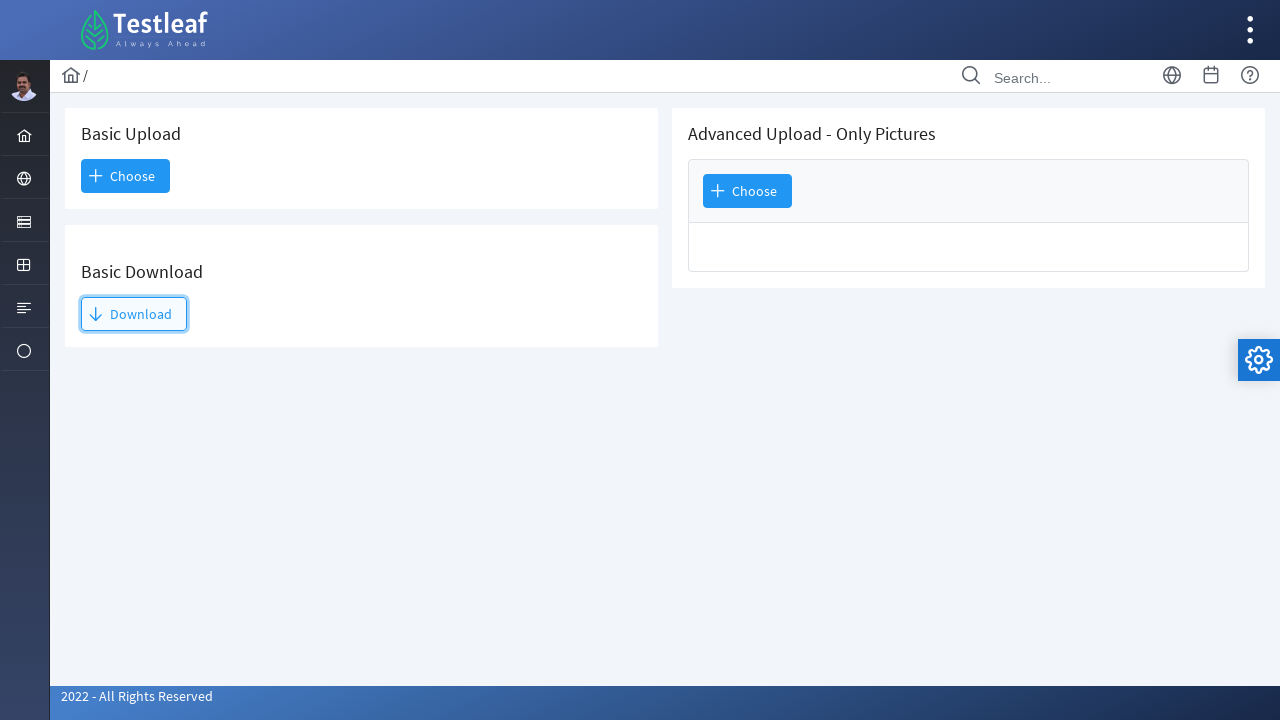